Navigates to a registration page and takes a screenshot

Starting URL: https://demo.guru99.com/test/newtours/register.php

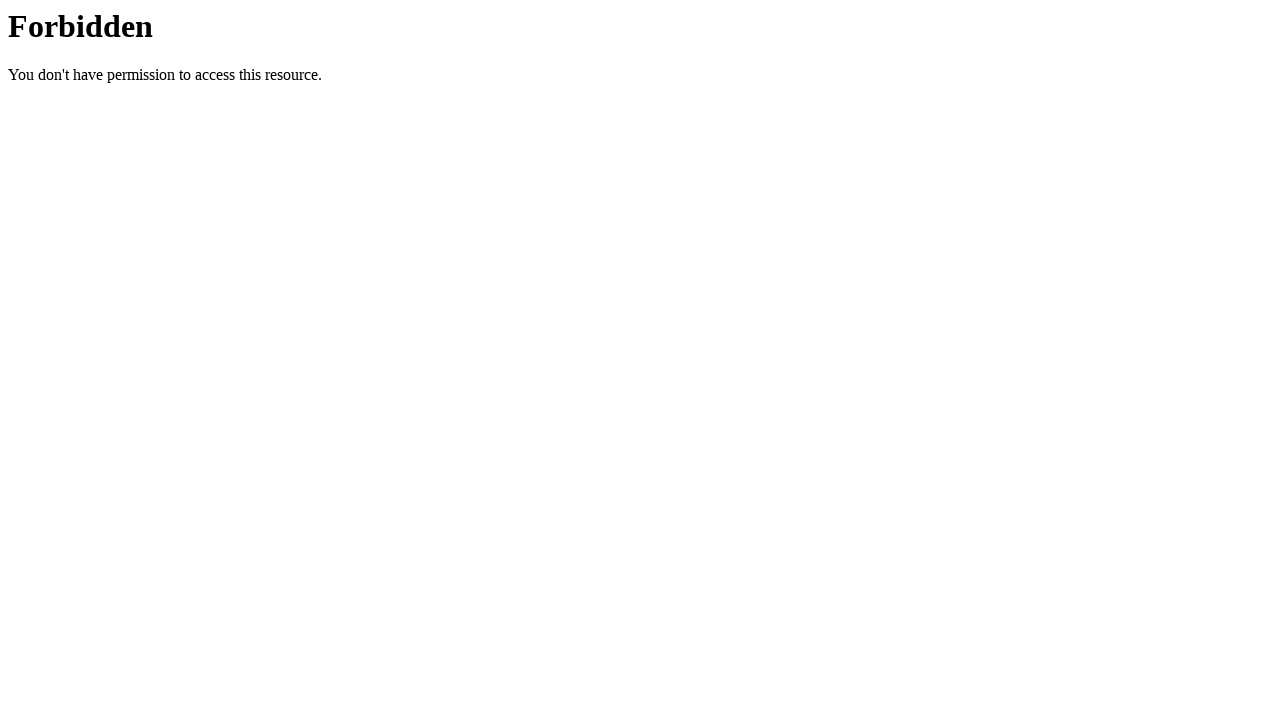

Took screenshot of registration page
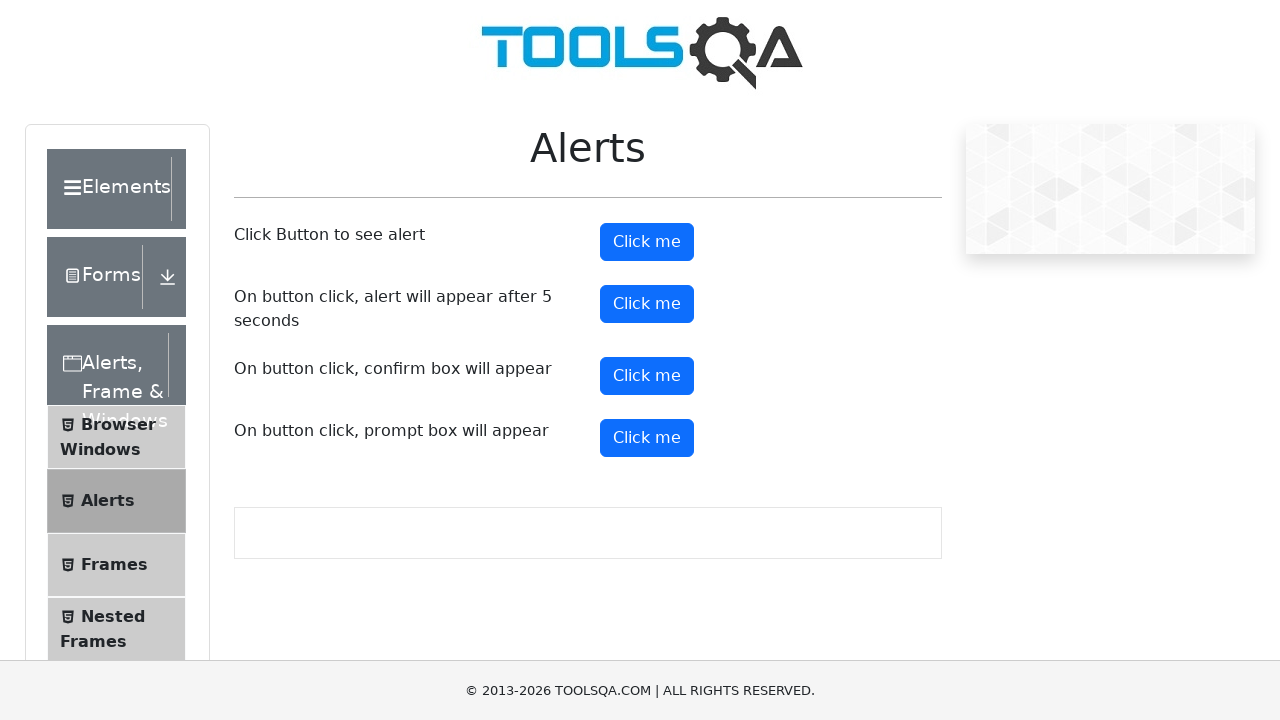

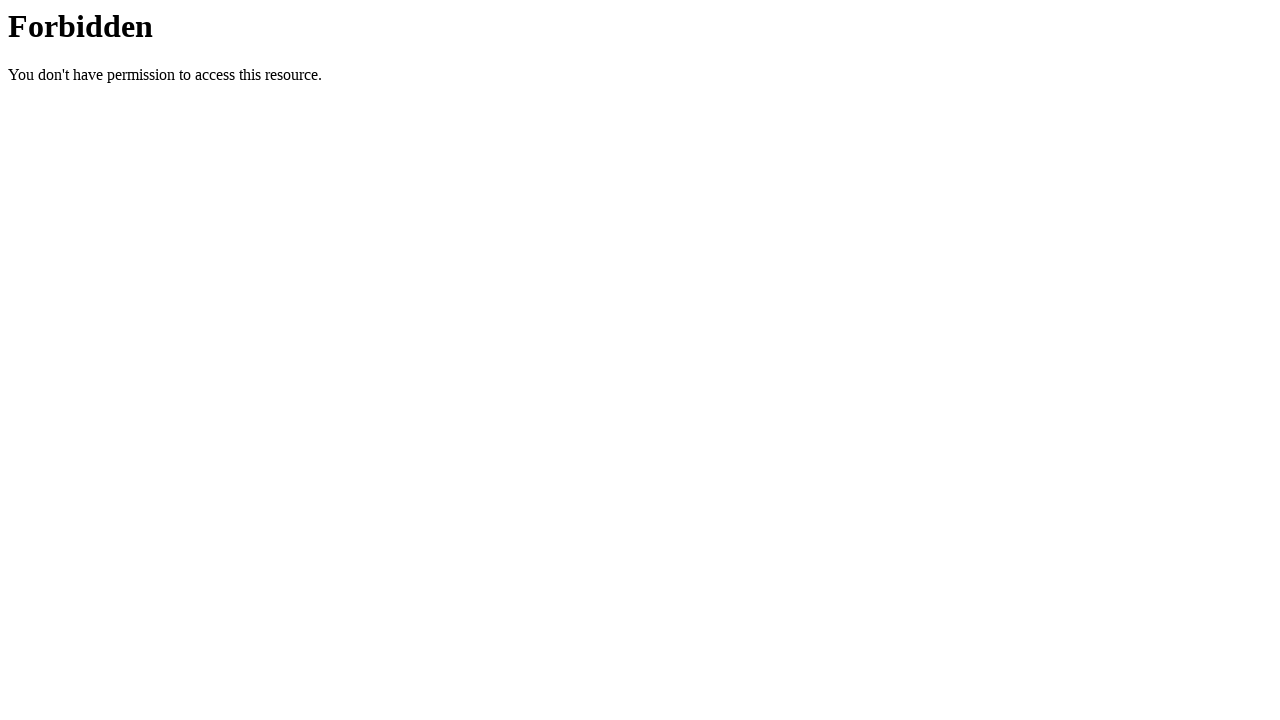